Tests browser window manipulation (position and size changes) and navigation history (back/forward) on the Myntra website

Starting URL: https://www.myntra.com/

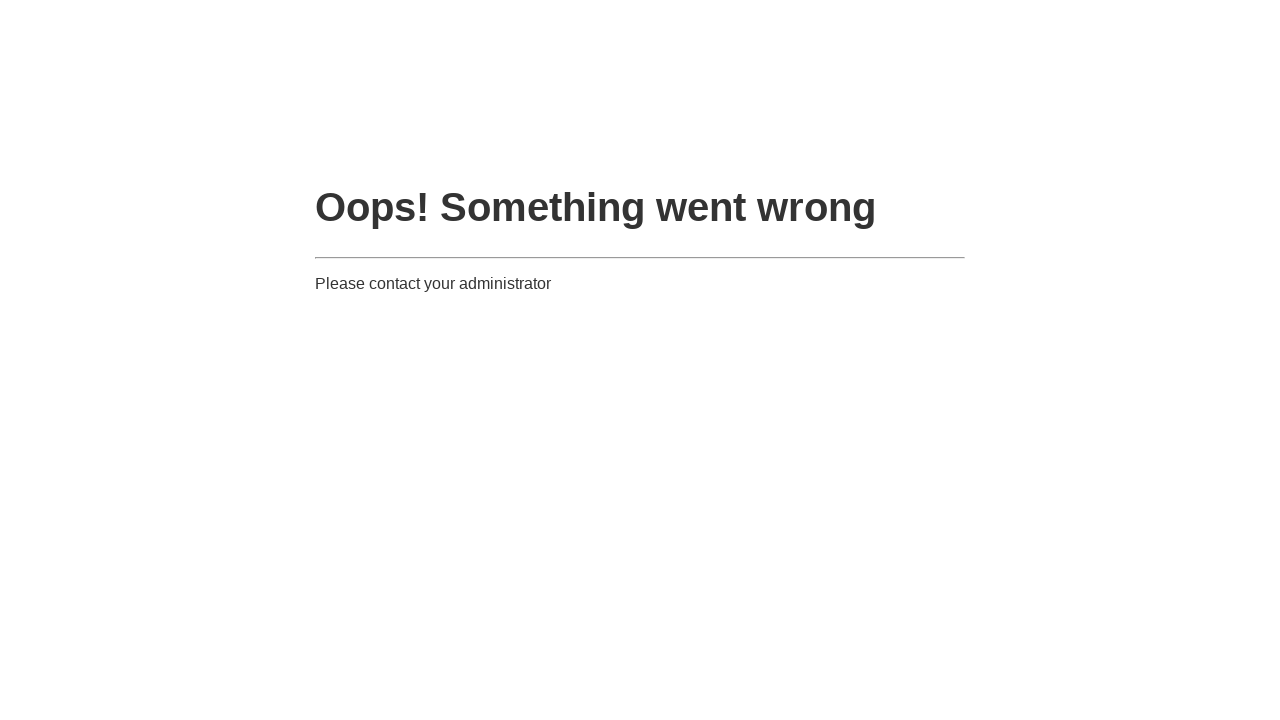

Set viewport size to 1920x1080 (maximized)
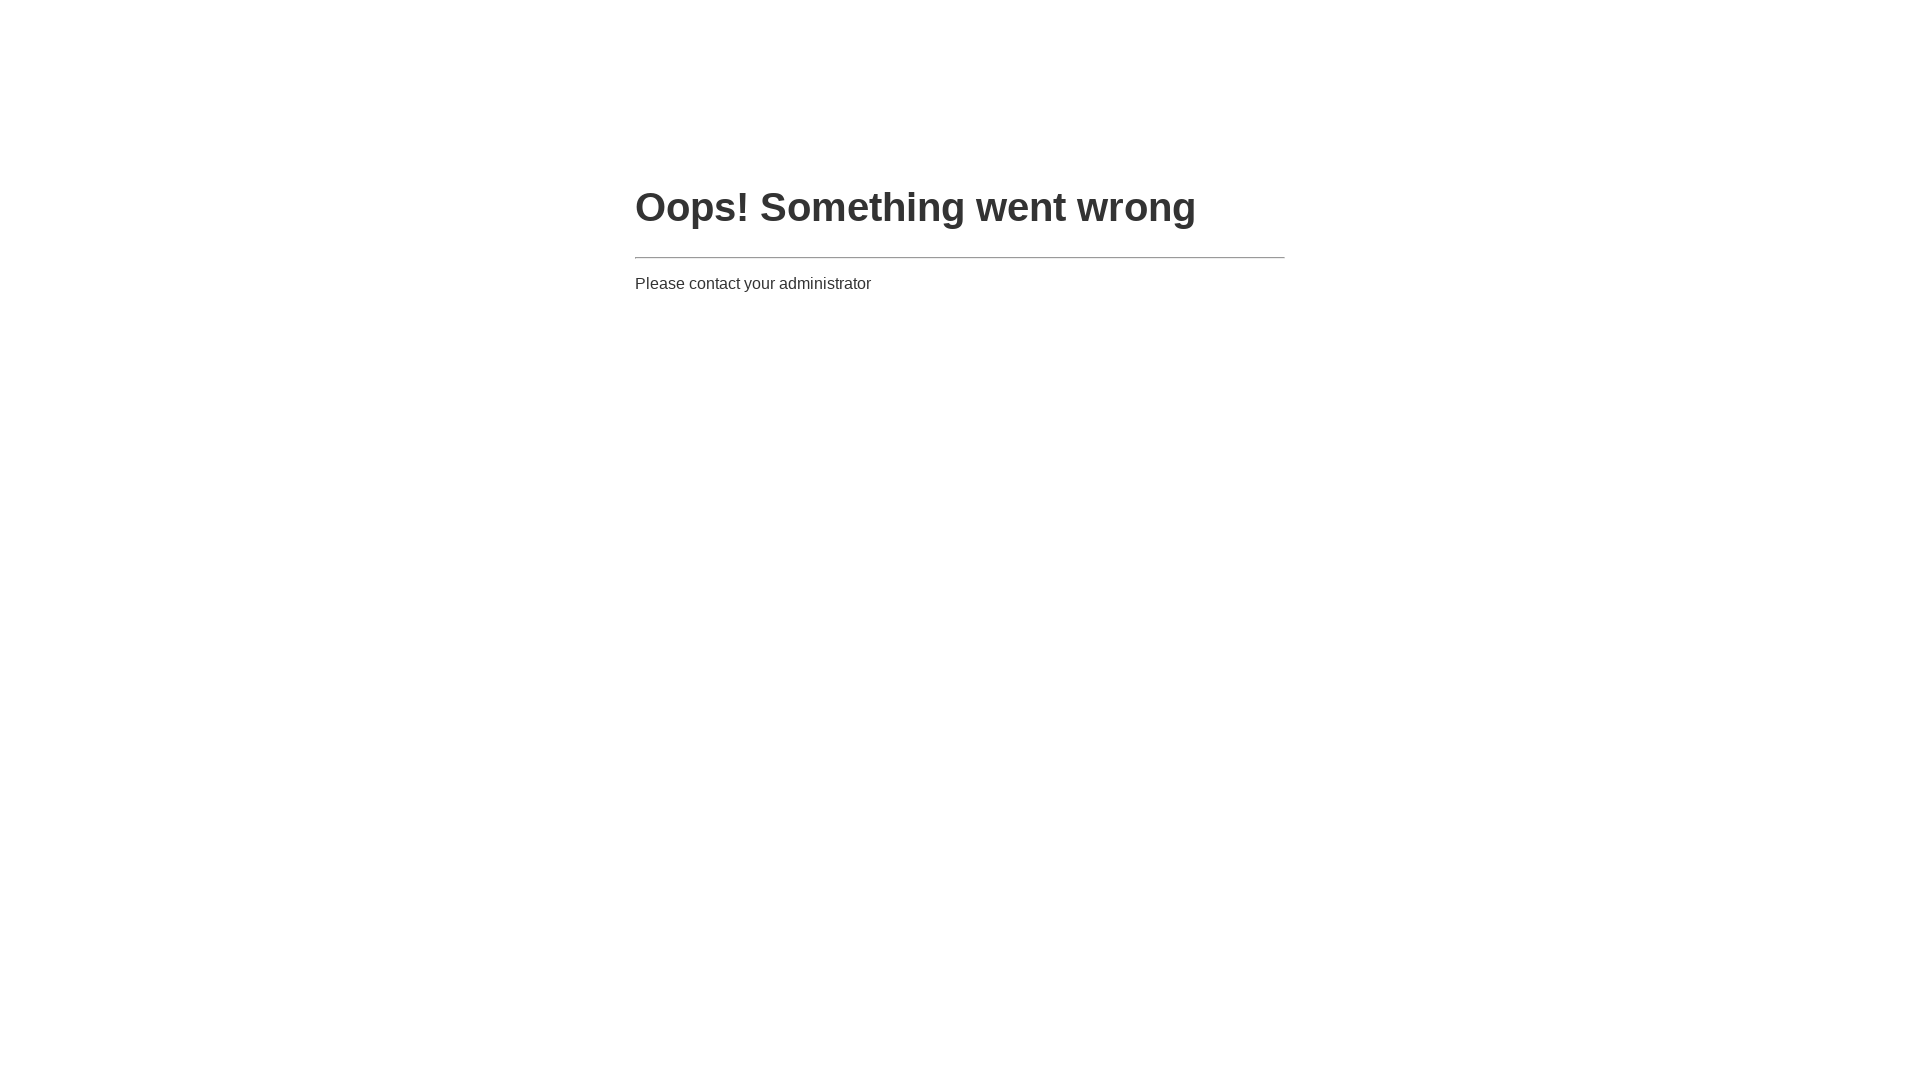

Retrieved current viewport size: {'width': 1920, 'height': 1080}
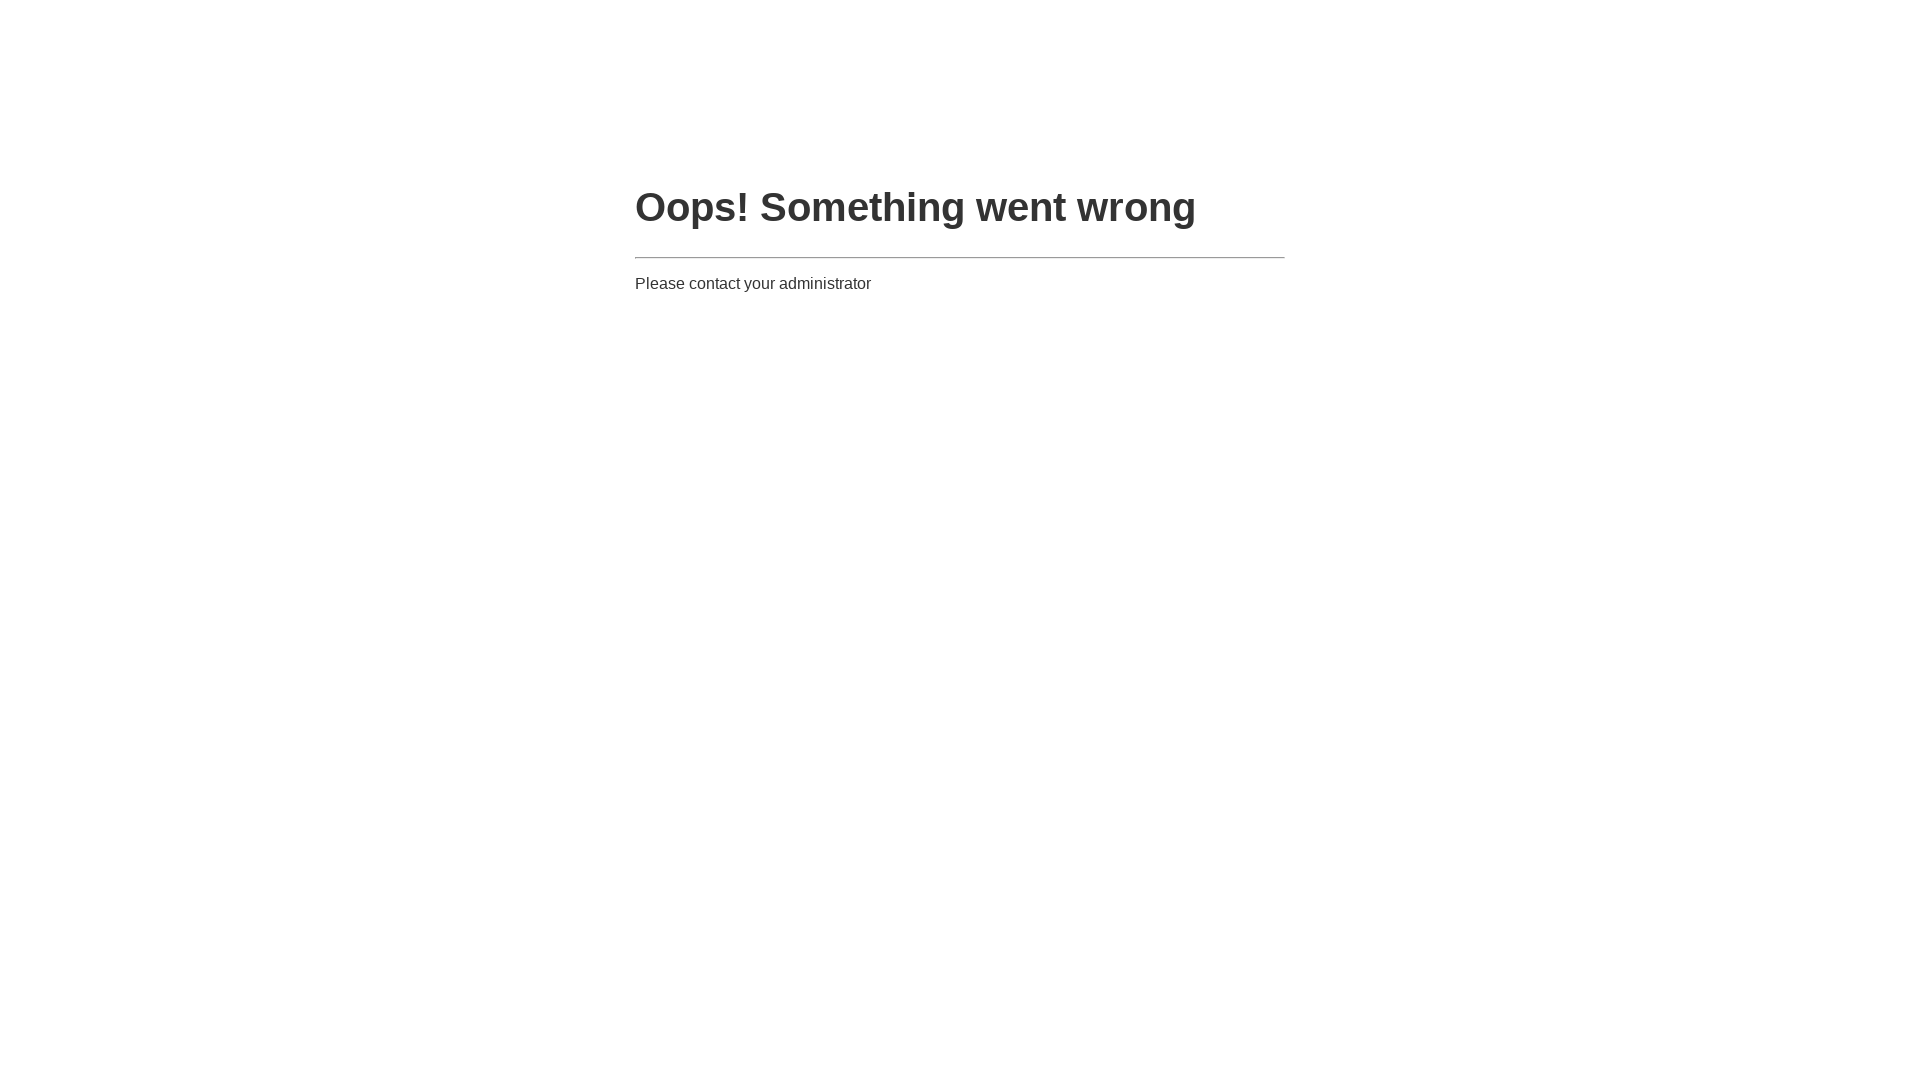

Resized viewport to 500x400 pixels
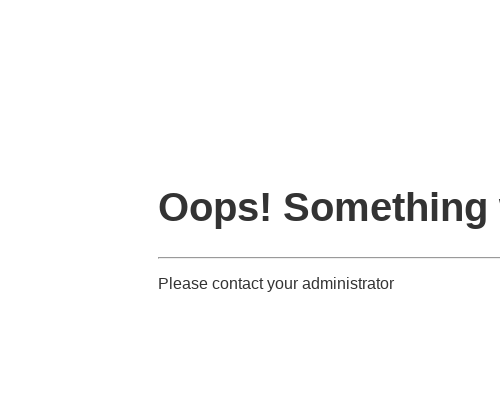

Navigated back in browser history
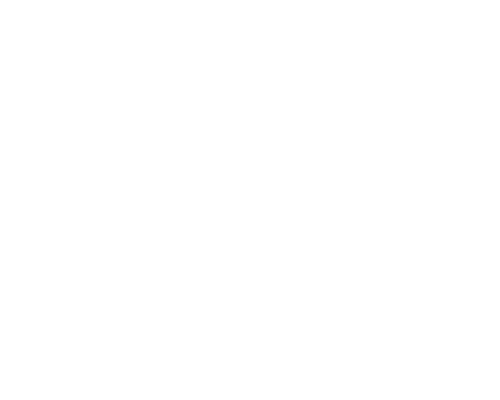

Navigated forward in browser history
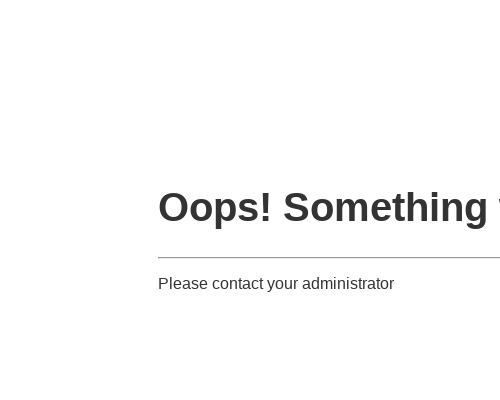

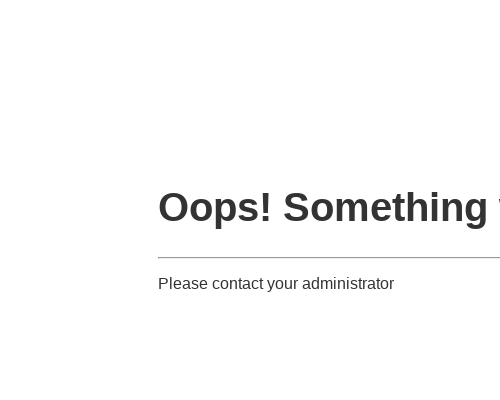